Navigates to a YouTube playlist page and verifies that video metadata elements are present on the page

Starting URL: https://www.youtube.com/watch?v=exzJoArl0h0&list=PLFGoYjJG_fqr84PKCp88iPkQDWJSfzaqz

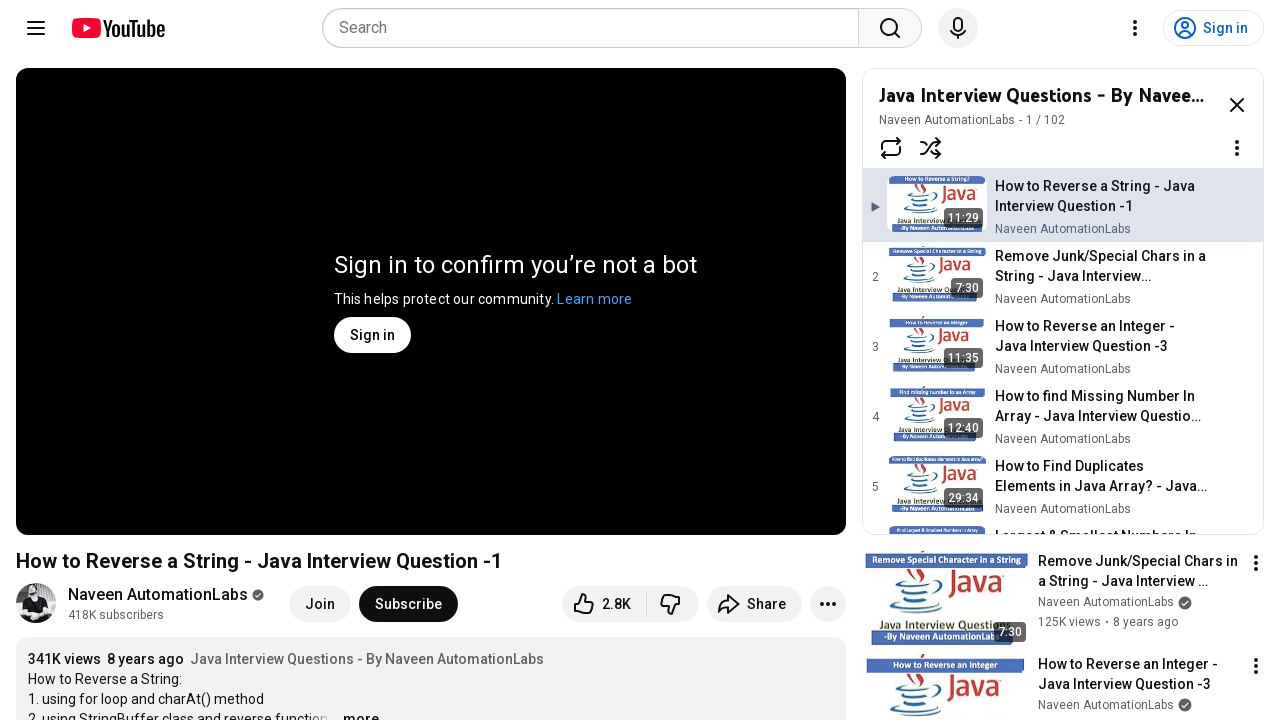

Navigated to YouTube playlist page
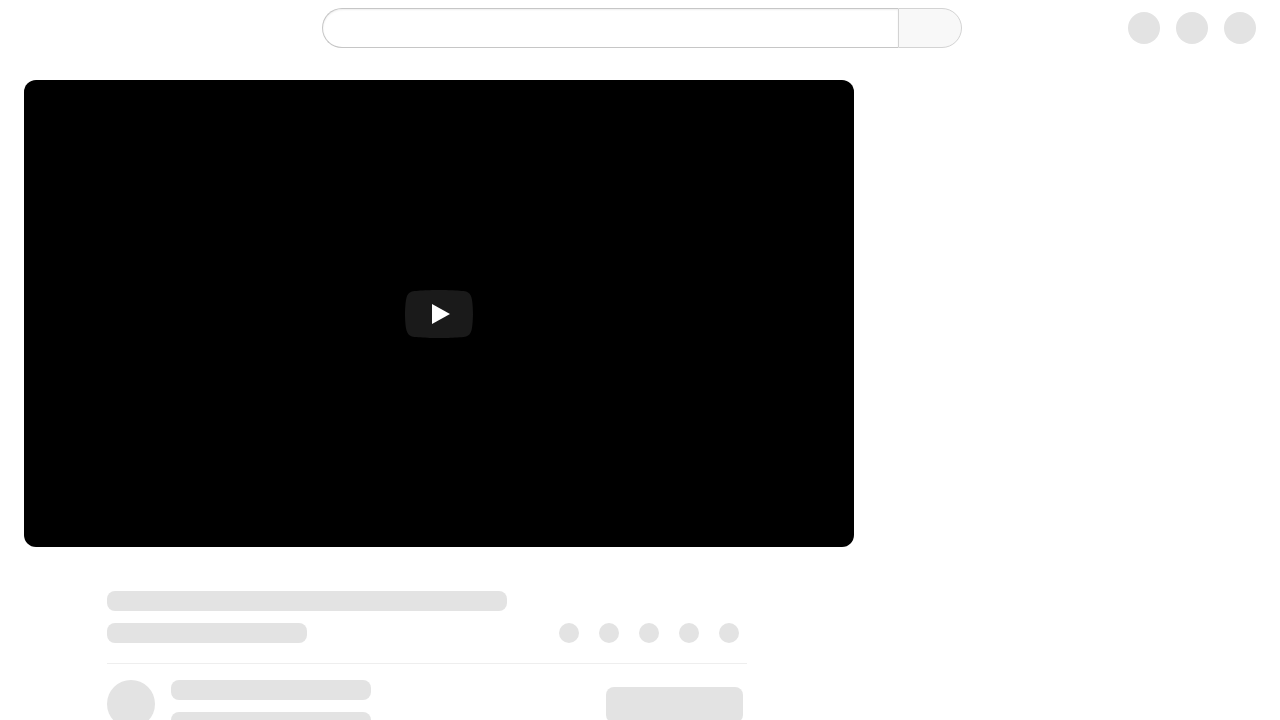

Video metadata elements loaded
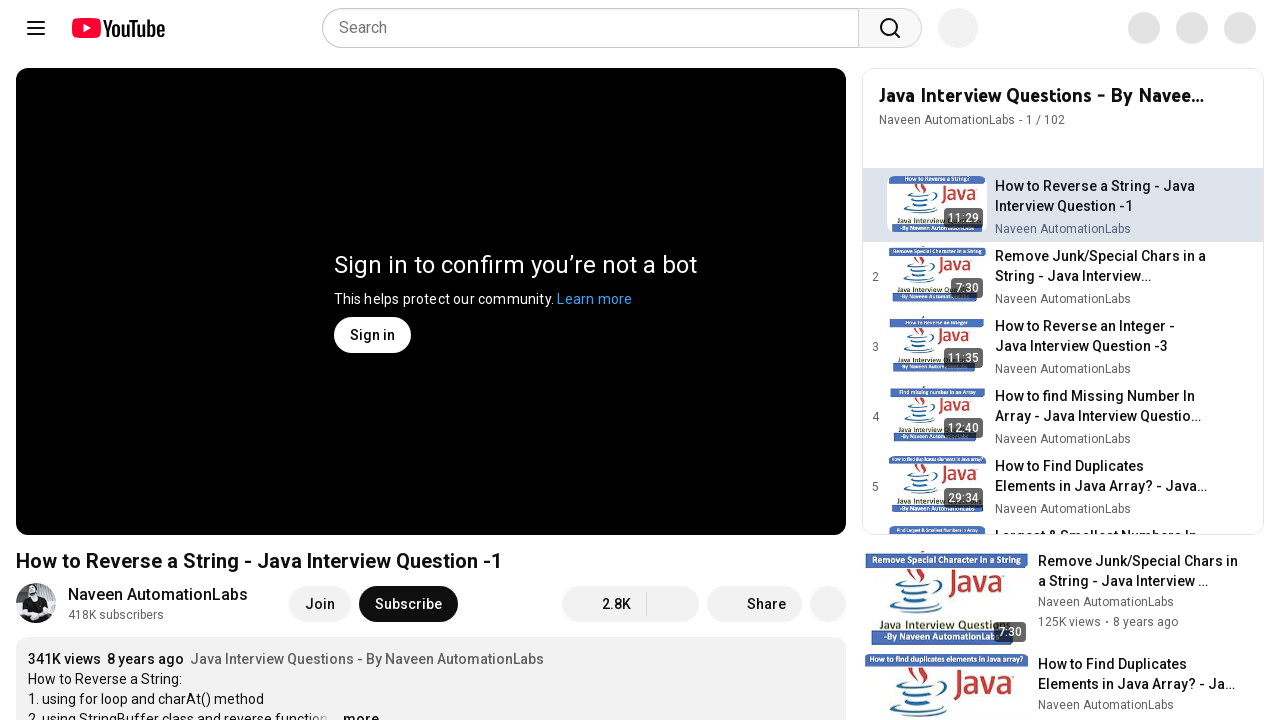

Retrieved all video metadata elements
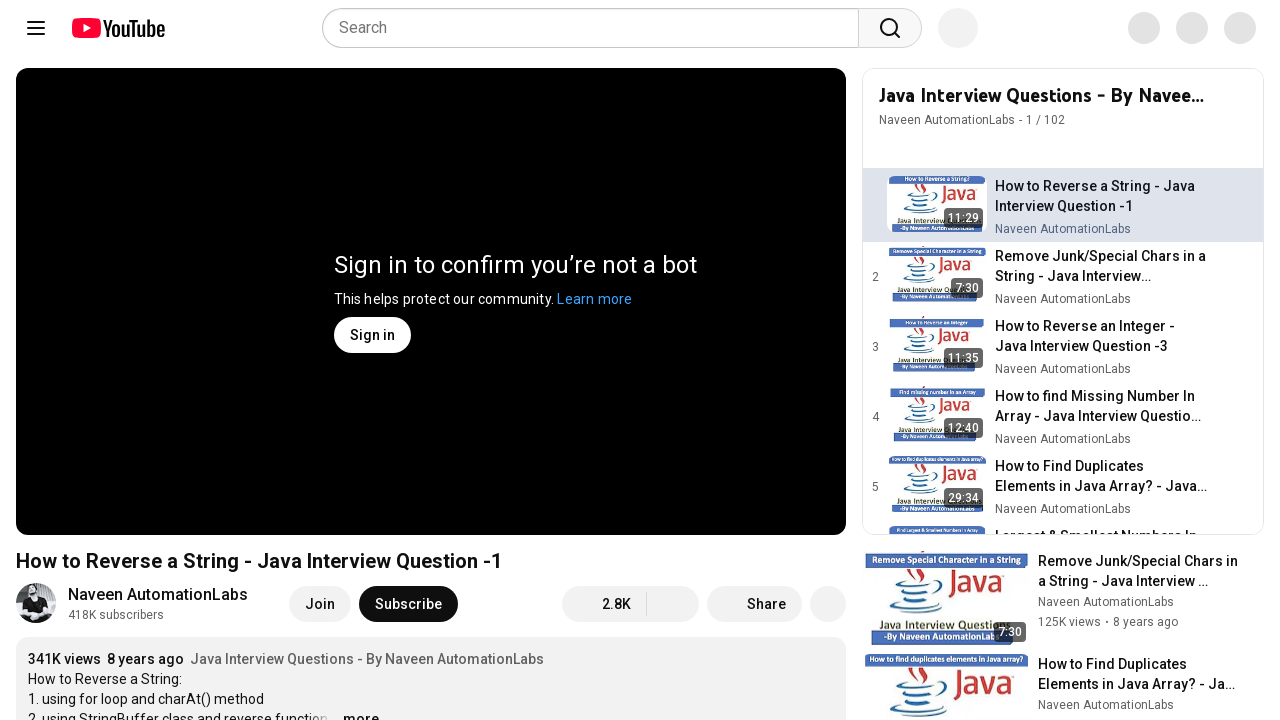

Verified that metadata elements are present on the page
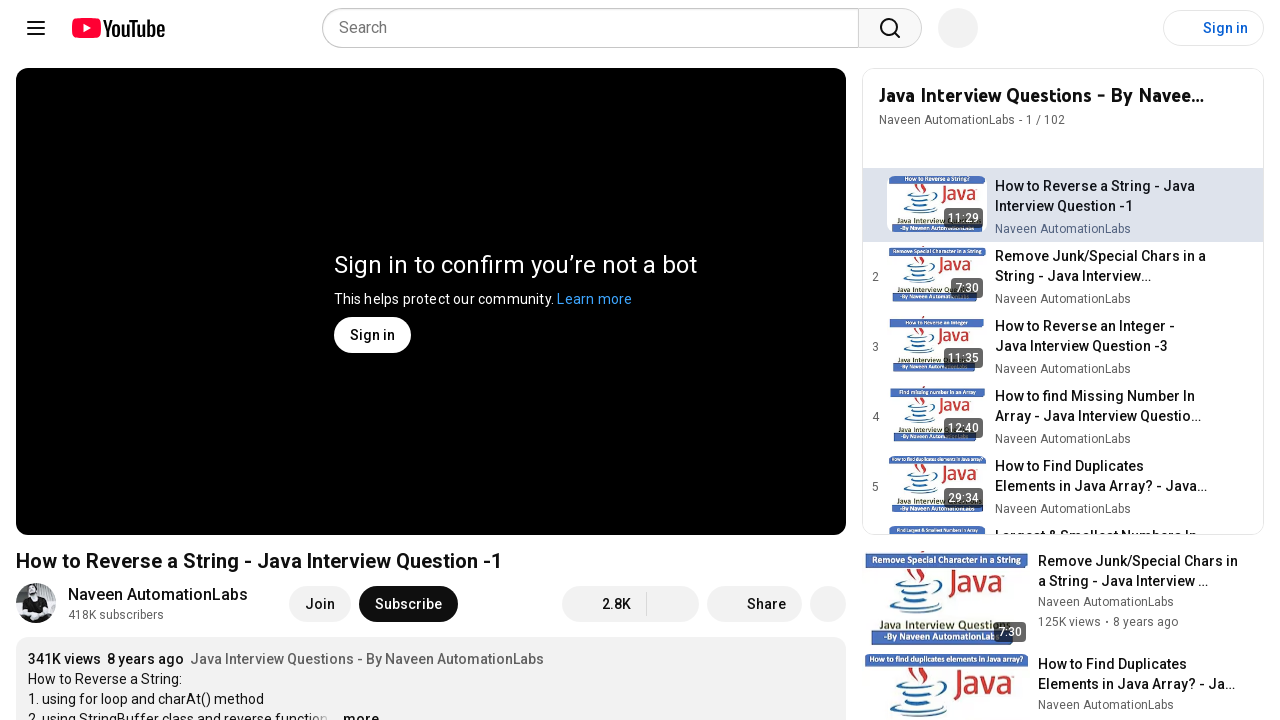

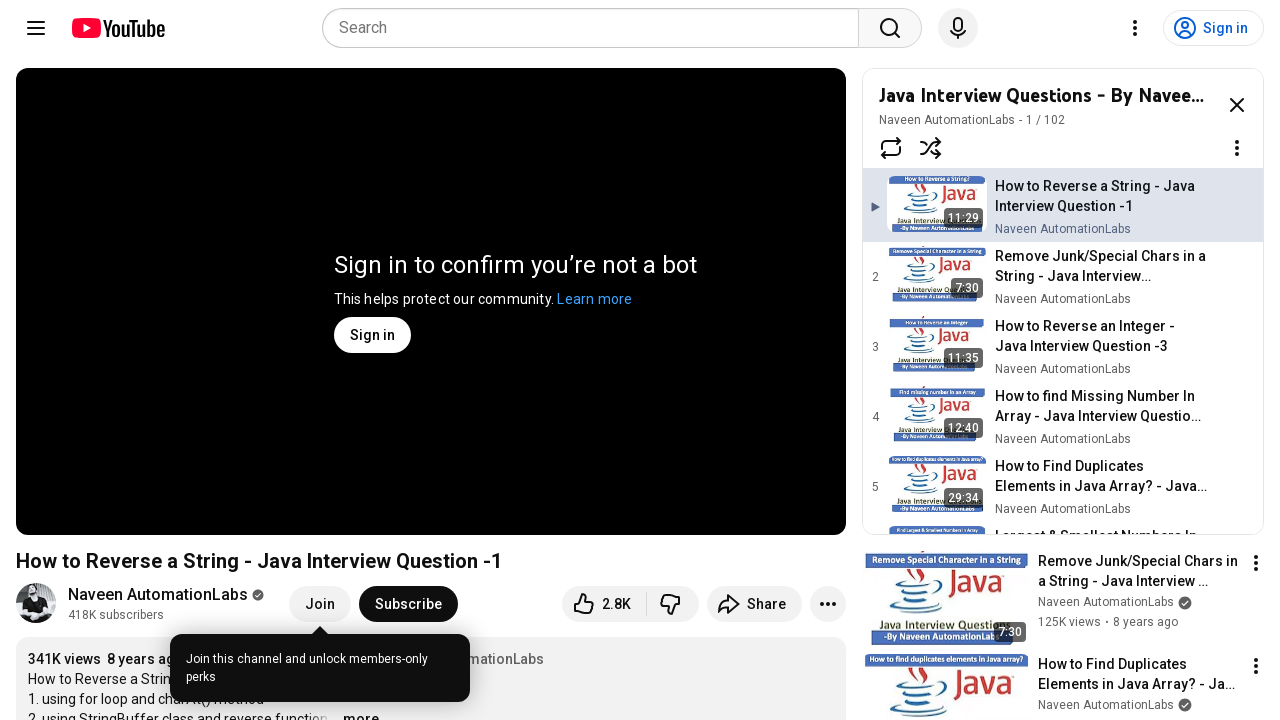